Tests alert dialog functionality by triggering an alert and accepting it

Starting URL: https://bonigarcia.dev/selenium-webdriver-java/dialog-boxes.html

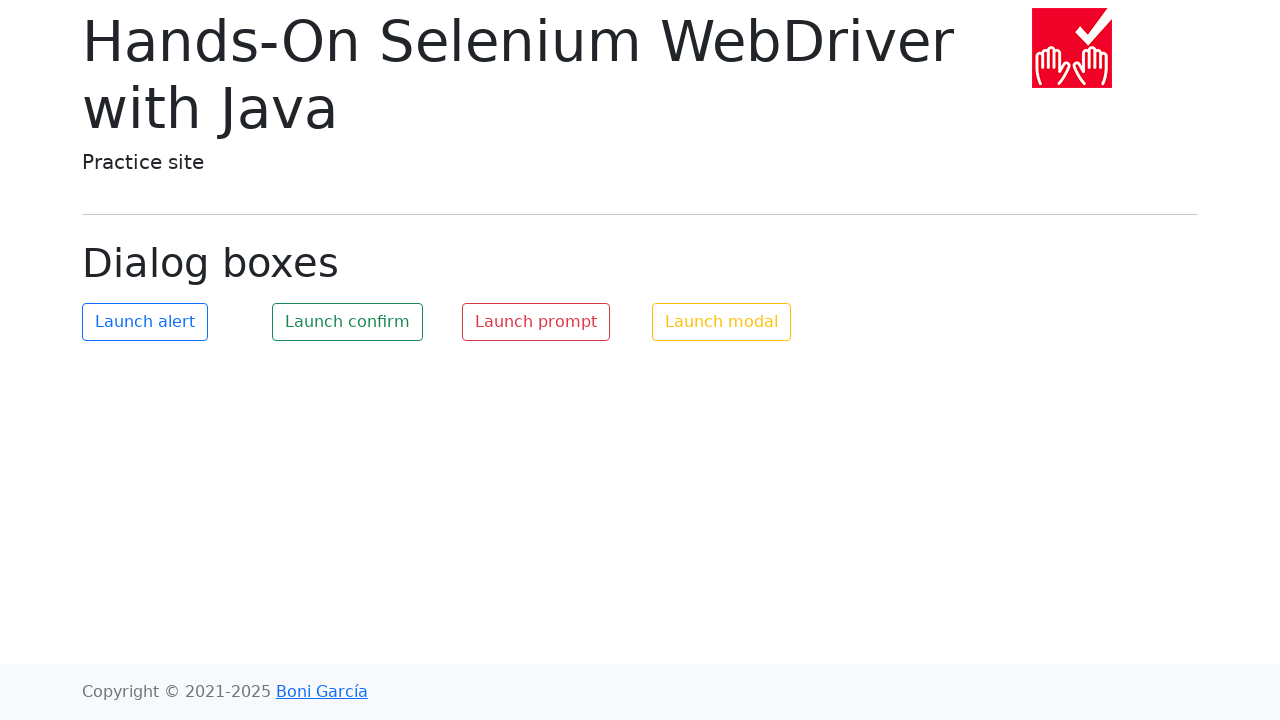

Clicked button to trigger alert dialog at (145, 322) on #my-alert
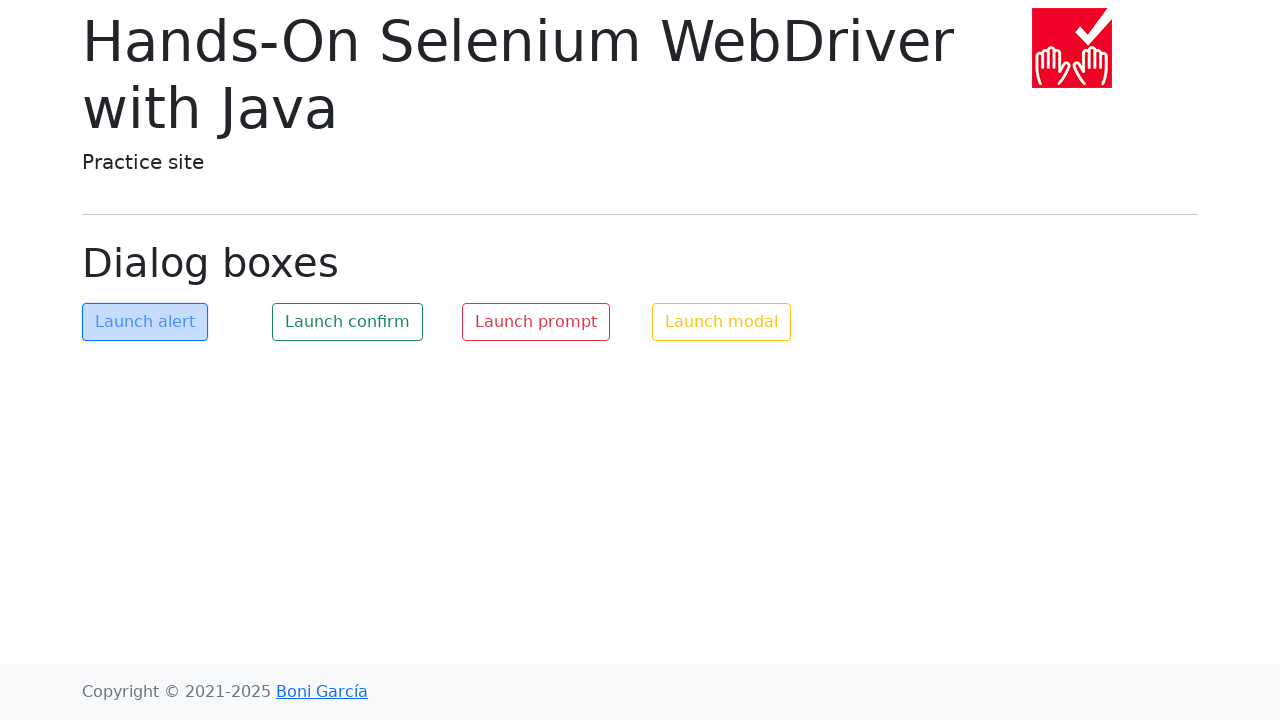

Set up dialog handler to accept alert
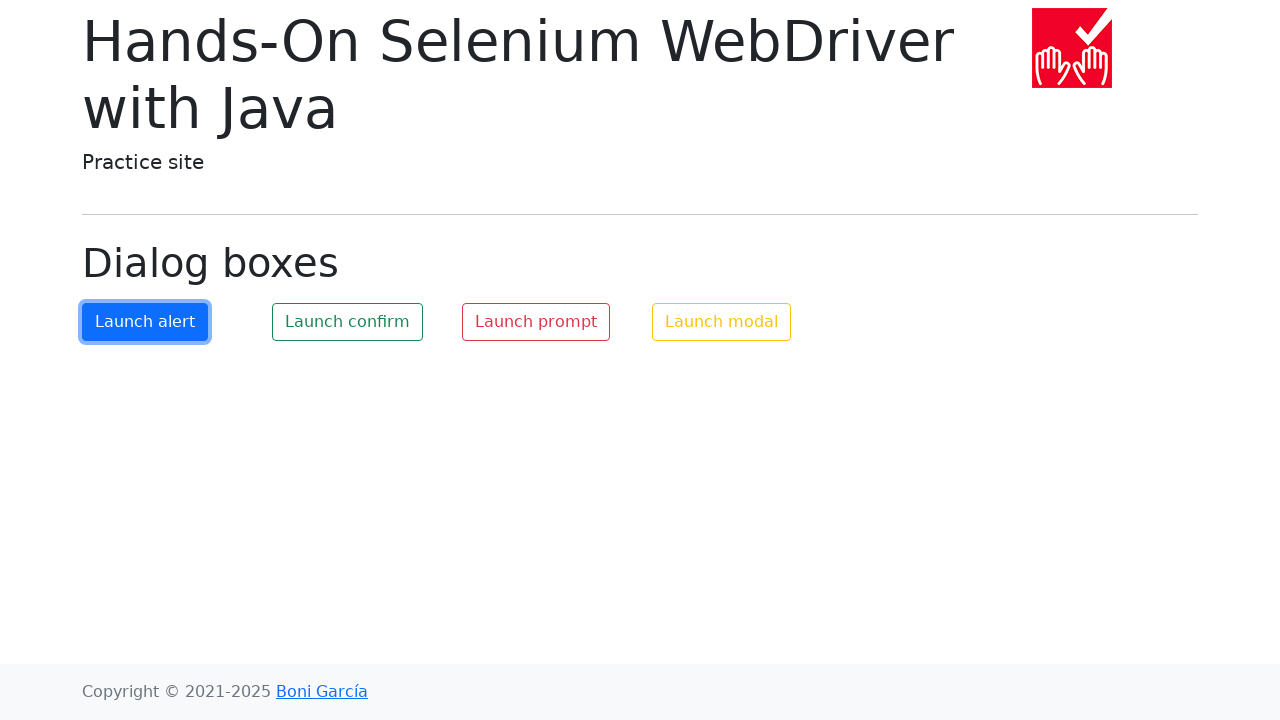

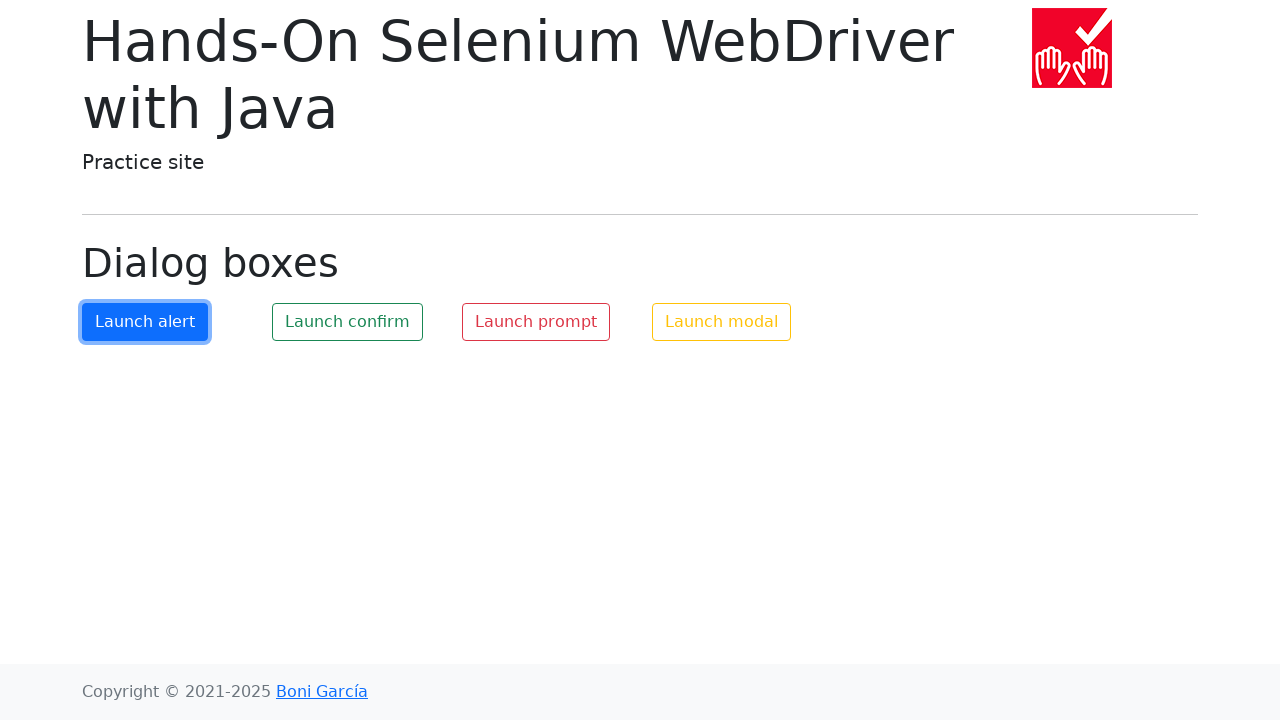